Tests right-click (context click) functionality on the Downloads link in the Selenium website navigation

Starting URL: https://www.selenium.dev

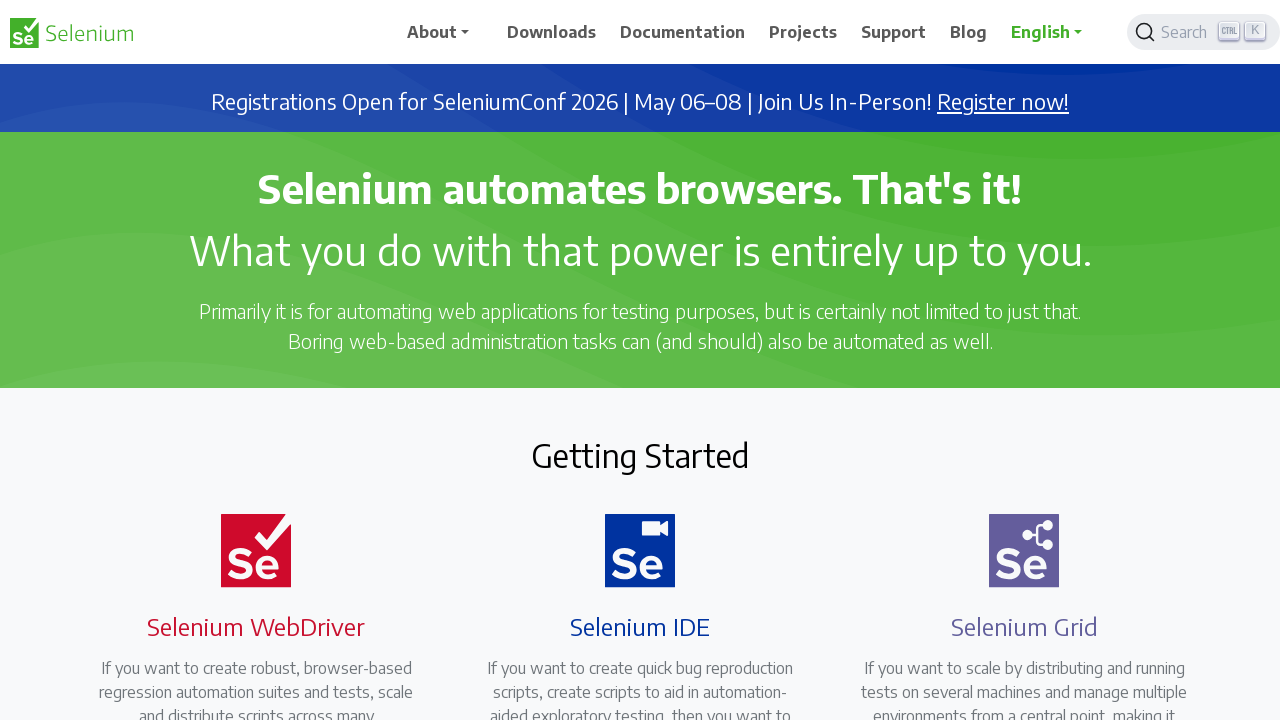

Right-clicked on the Downloads link in Selenium website navigation at (552, 32) on //span[text()='Downloads']
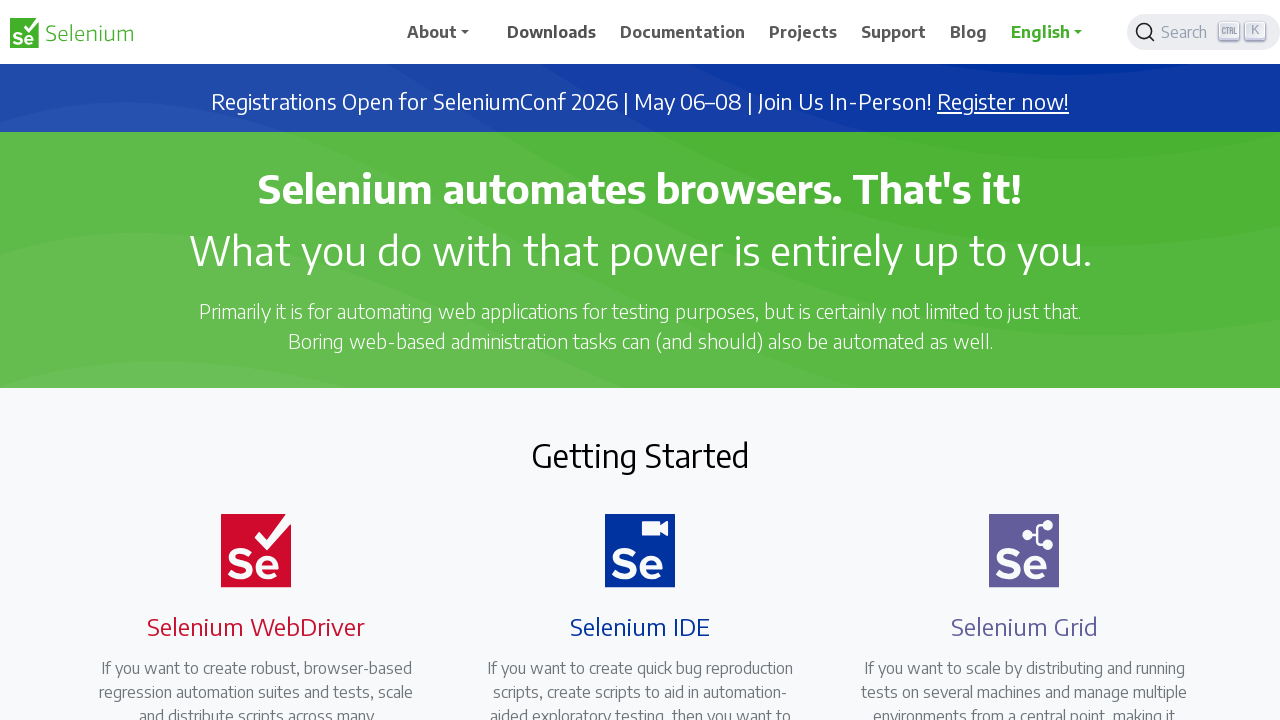

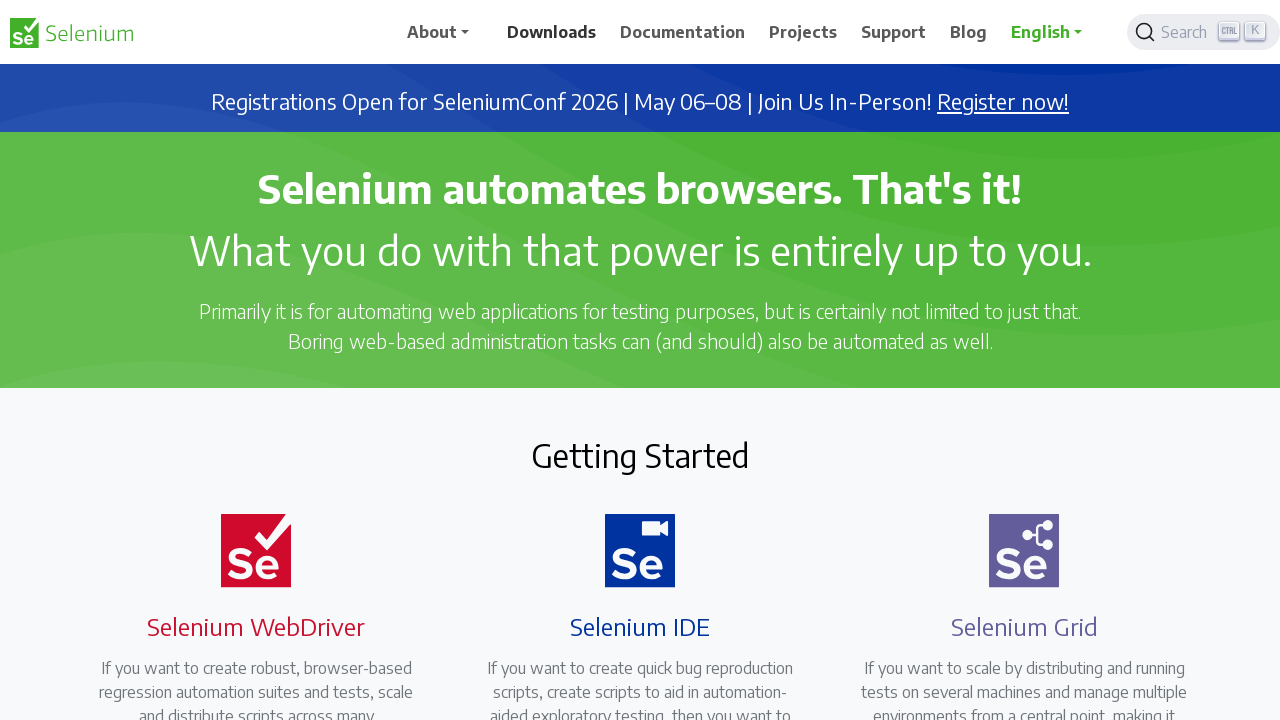